Tests various form controls on a practice page by clicking a link, filling text fields, selecting checkboxes, dropdown options, and radio buttons

Starting URL: http://softwaretesting-guru.blogspot.com/p/blog-page.html

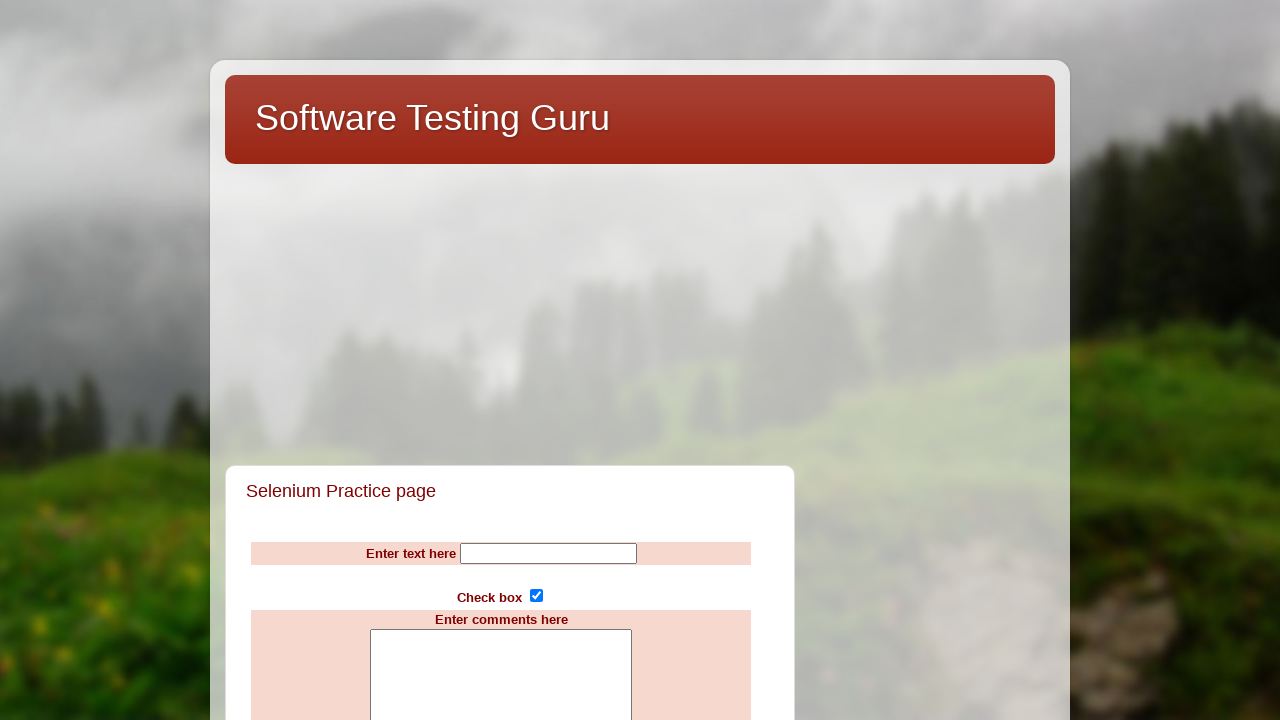

Clicked on Selenium Practice page link at (510, 491) on text=Selenium Practice page
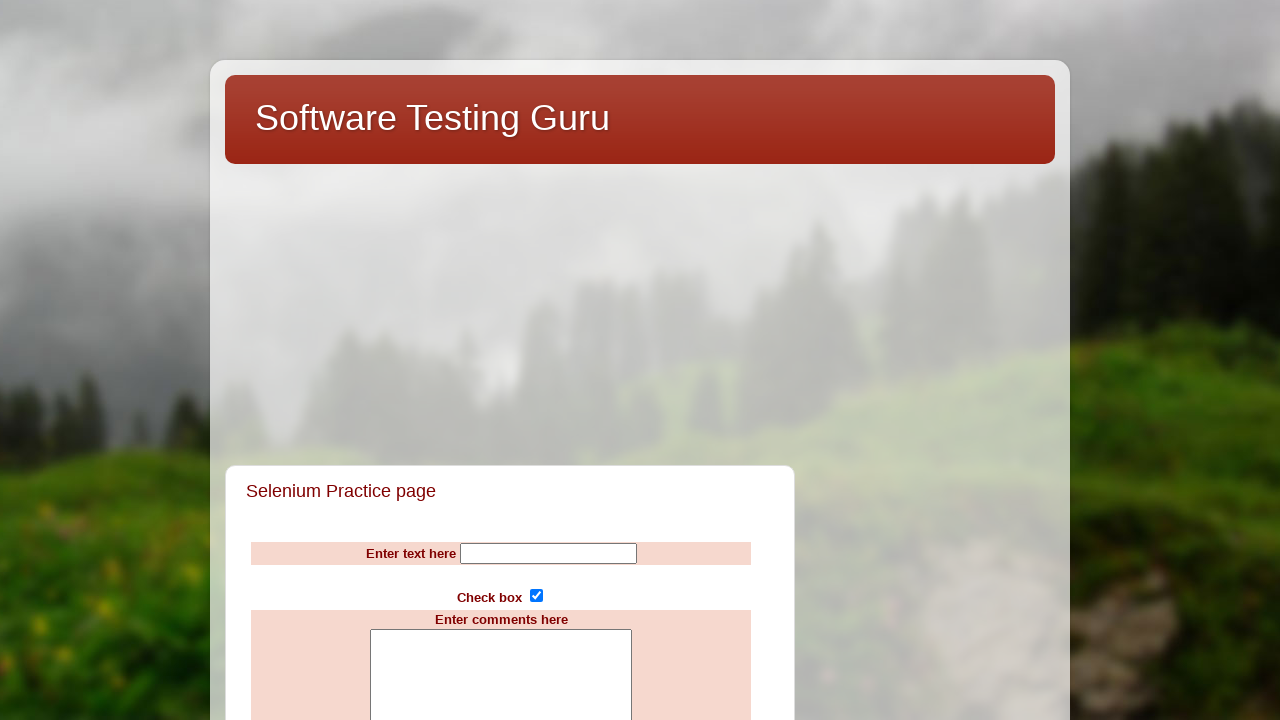

Filled name field with 'selenium' on input[name='Name']
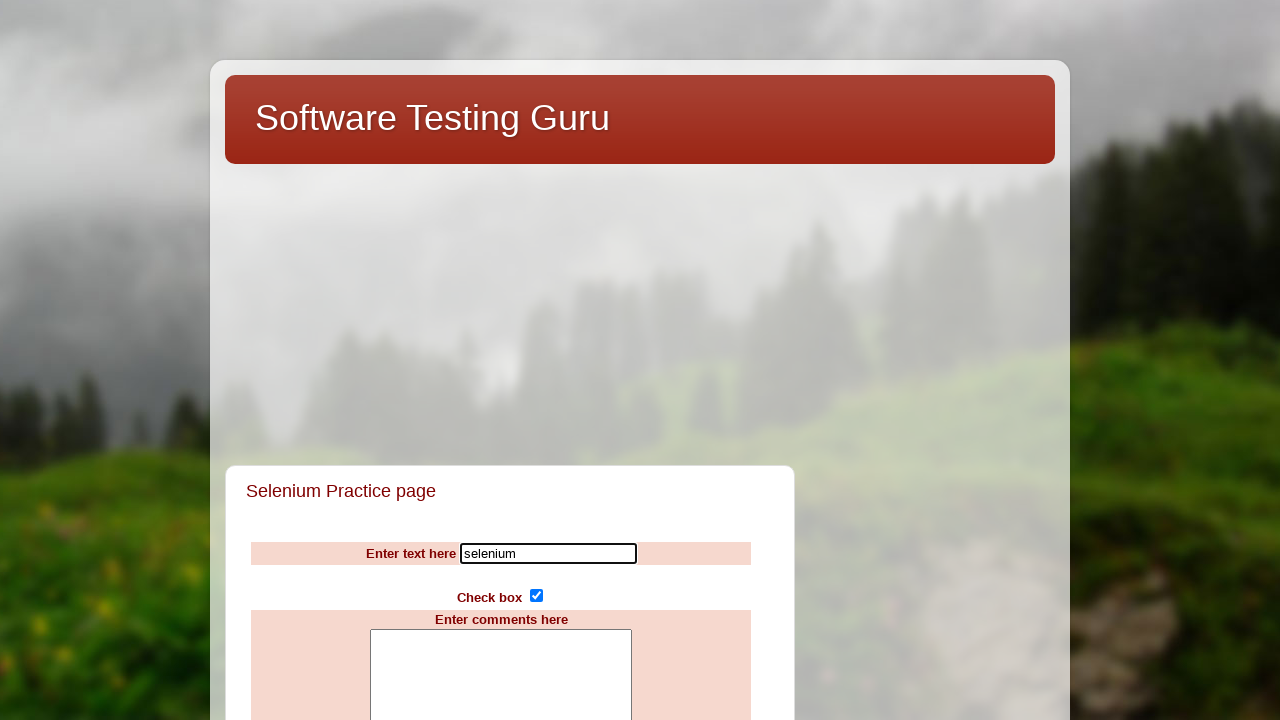

Checked the subscribe checkbox on input[name='subscribe']
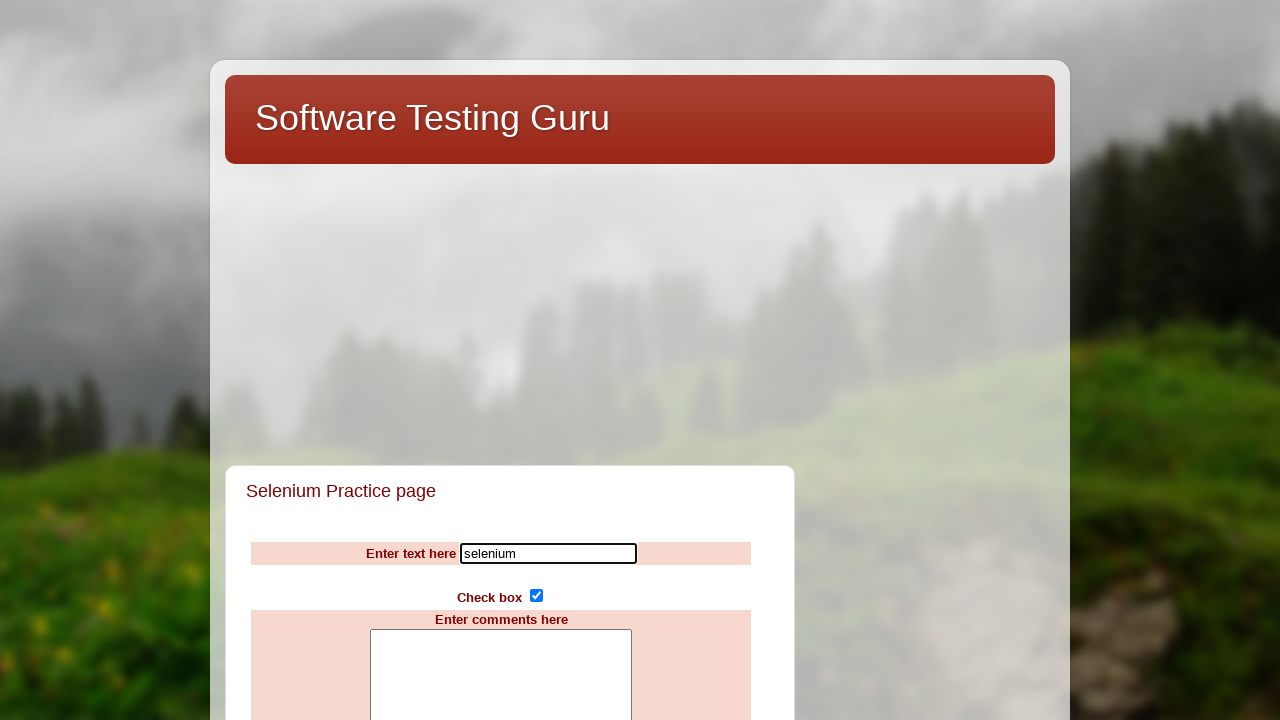

Filled comments field with 'Handle all controls by selenium' on textarea[name='comments']
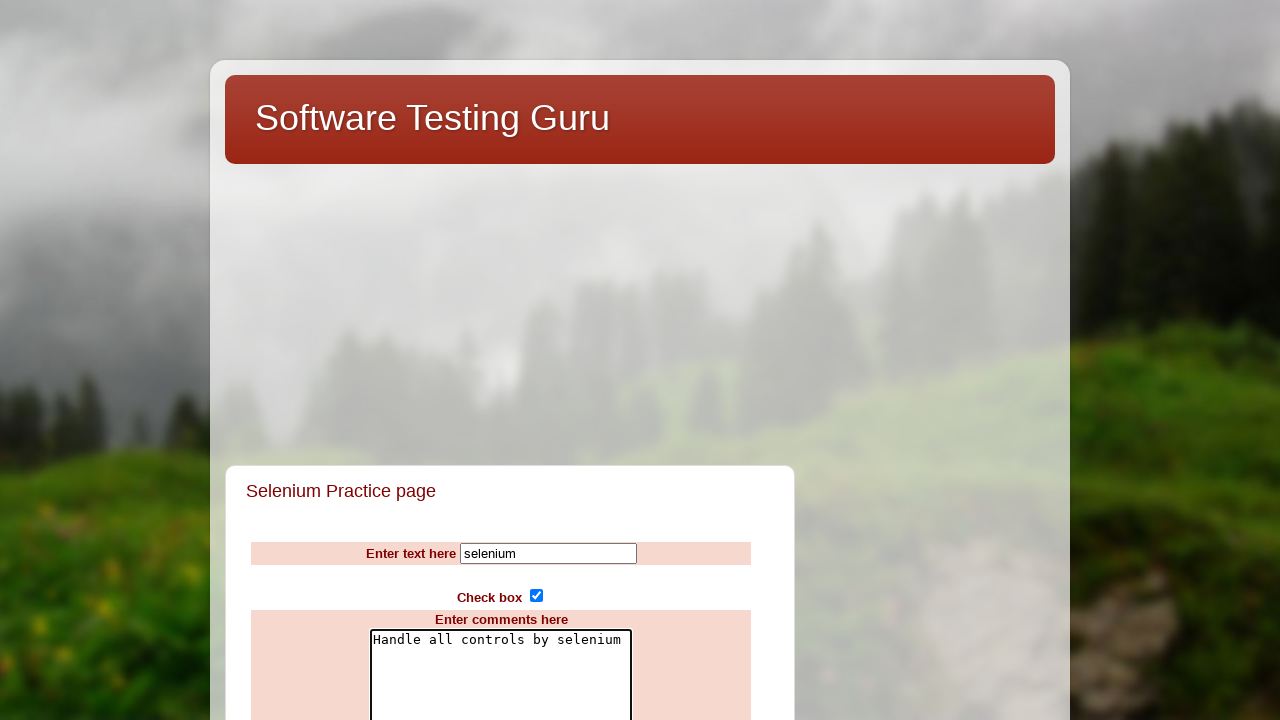

Selected second country option from dropdown on select[name='countries']
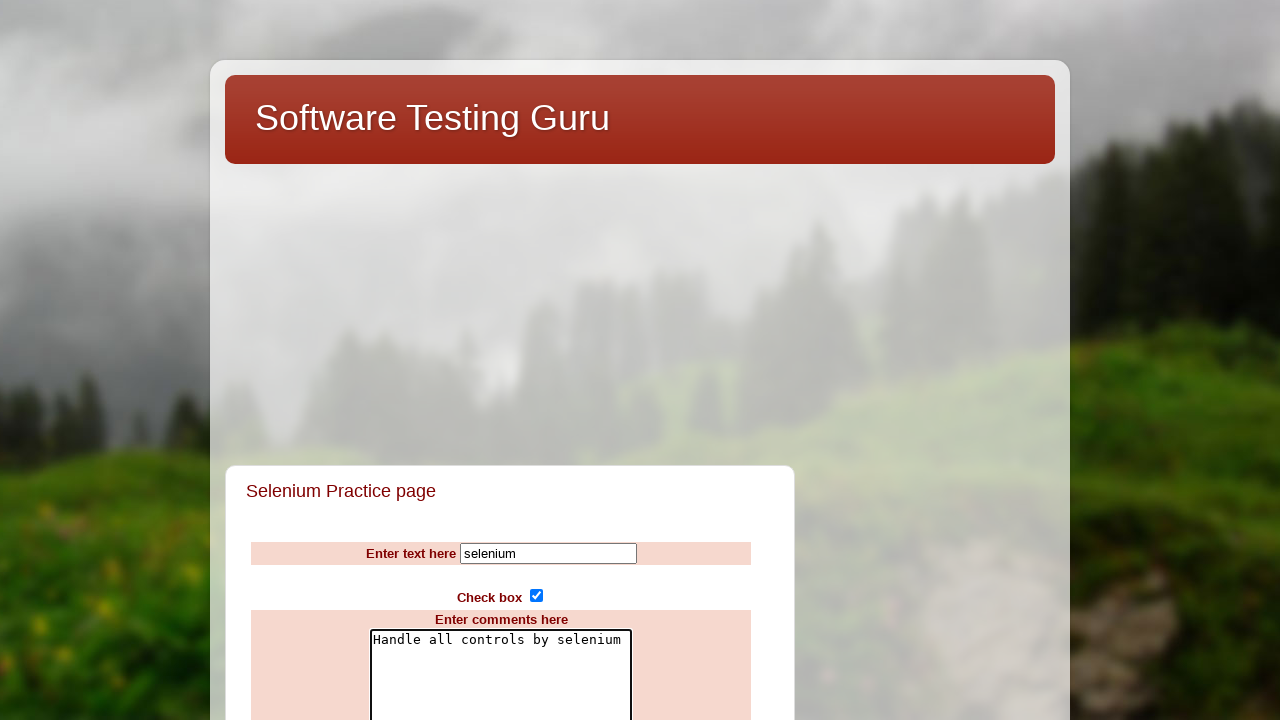

Clicked radio button with value 'good' at (485, 360) on input[value='good']
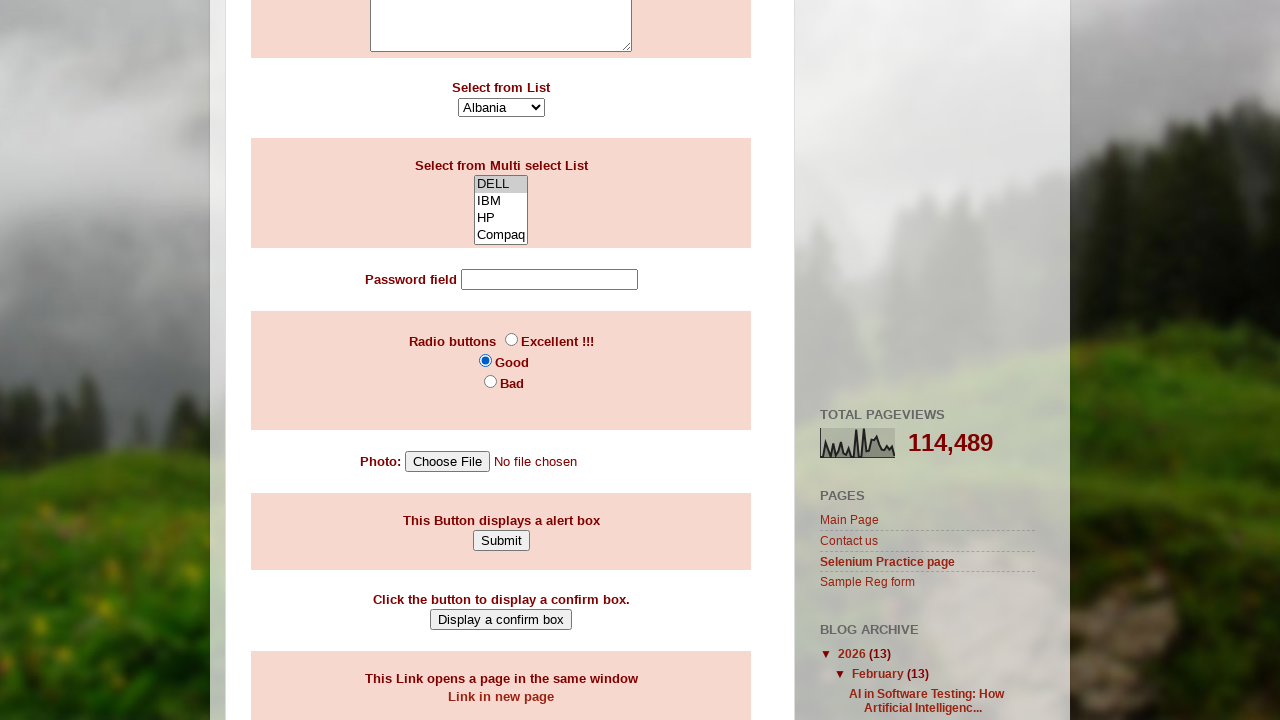

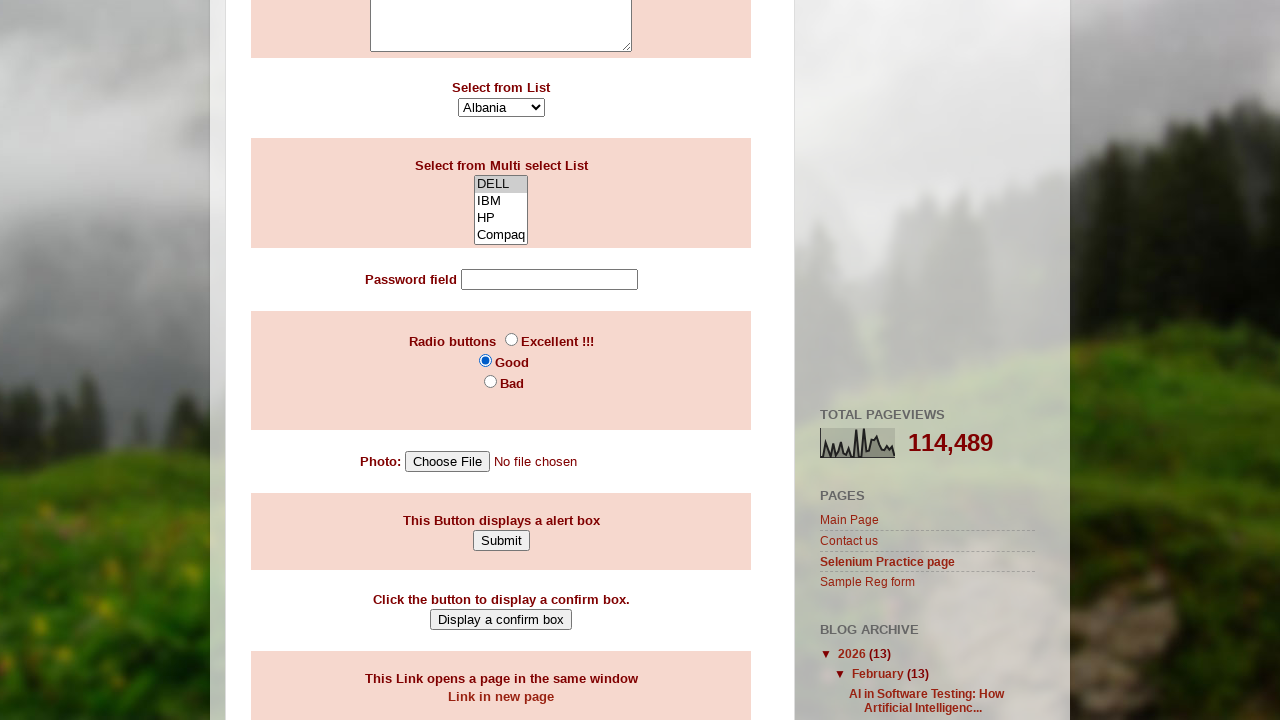